Opens the Rahul Shetty Academy homepage and verifies the page loads successfully

Starting URL: https://rahulshettyacademy.com

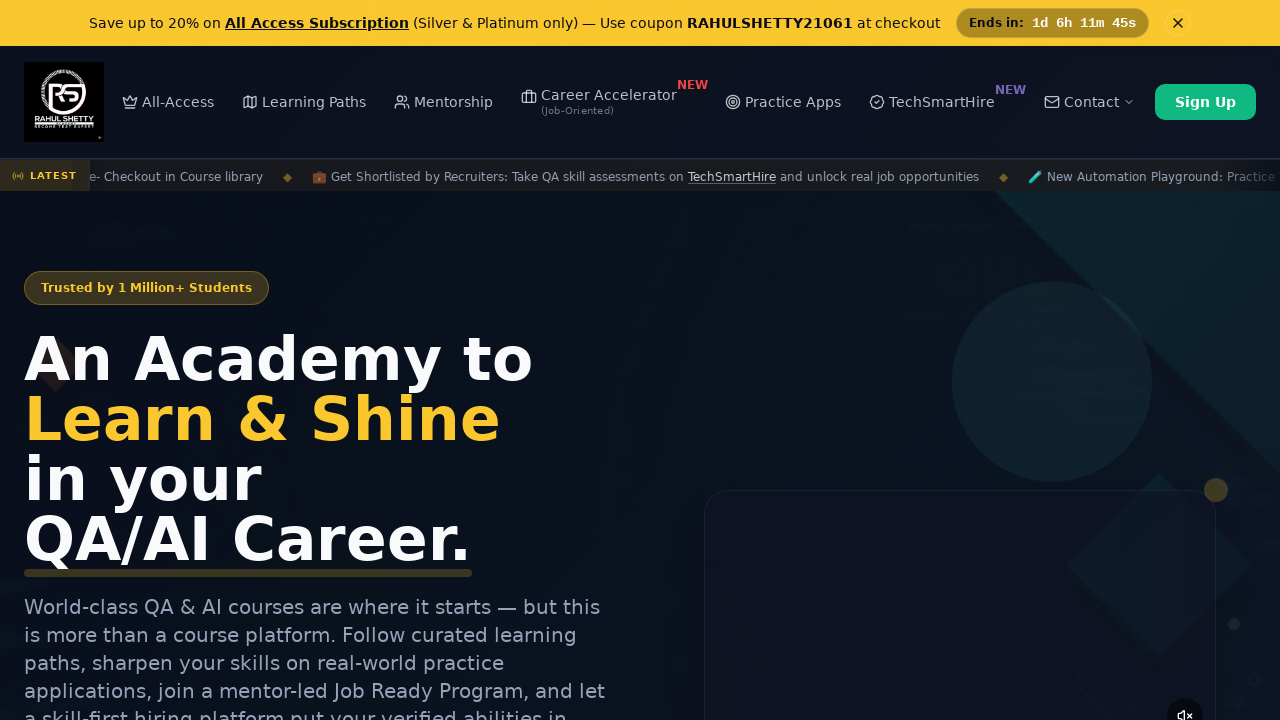

Waited for page DOM content to load
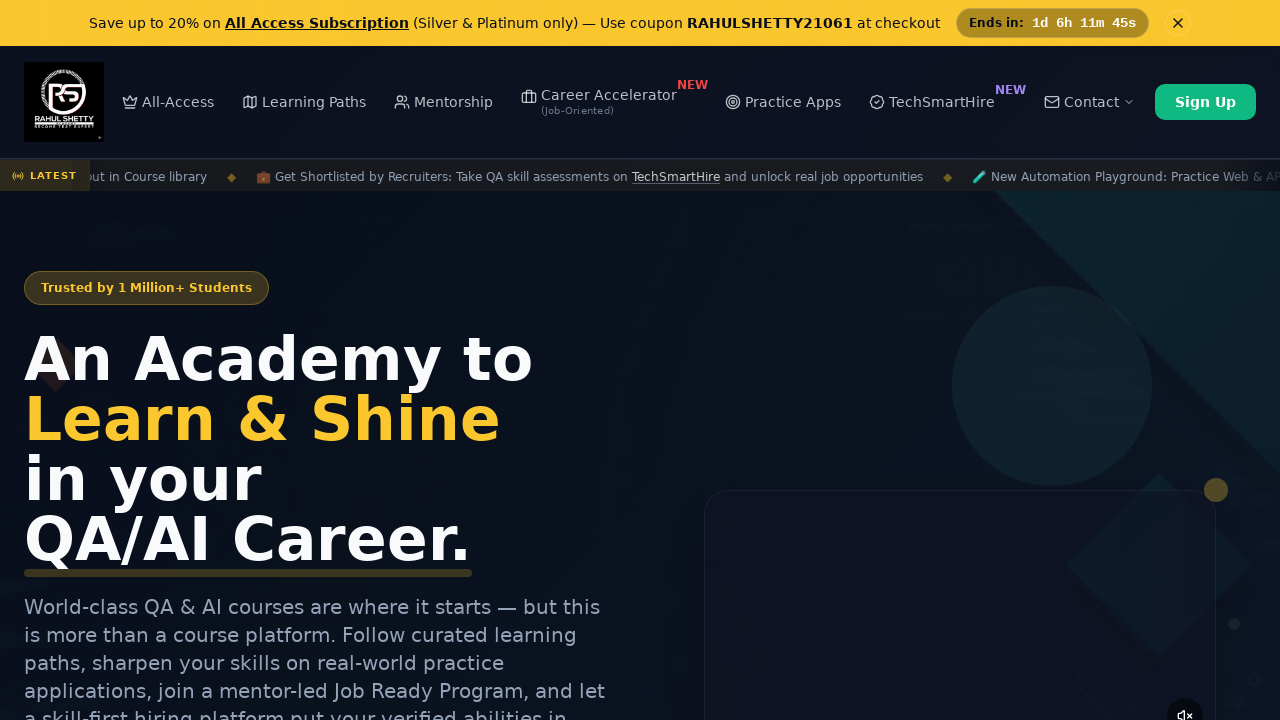

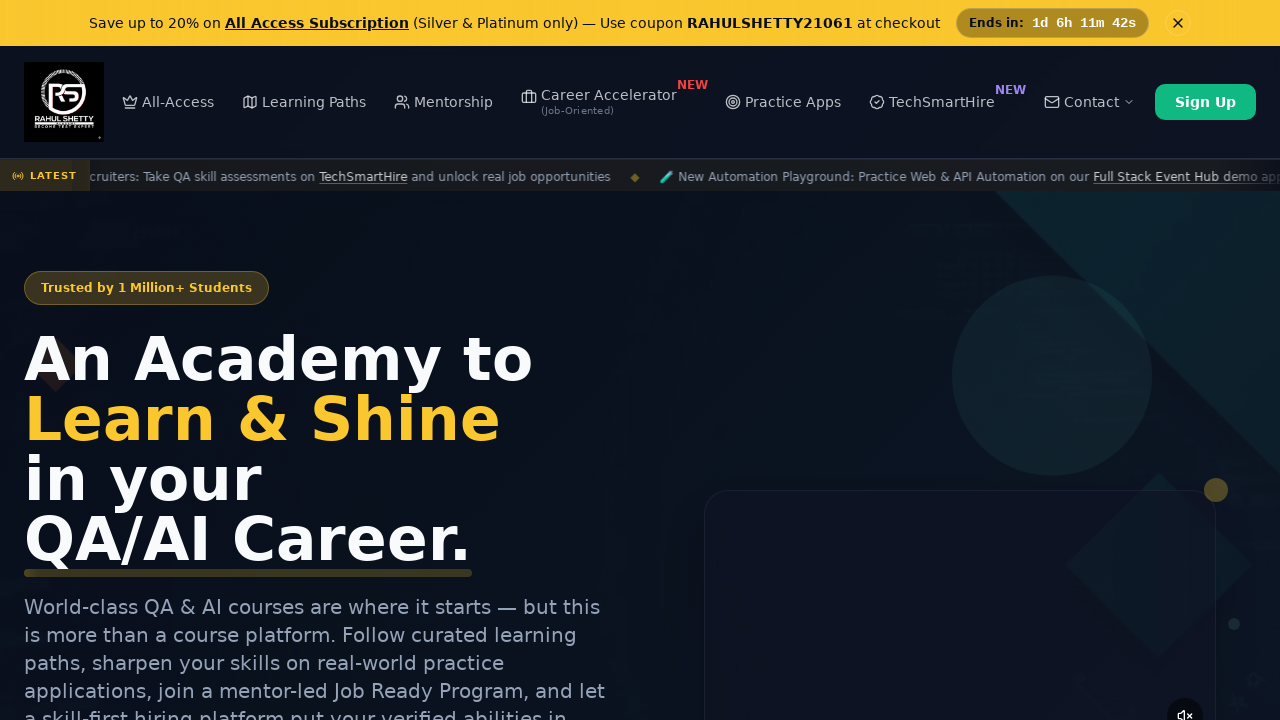